Tests the category sidebar visibility on automationexercise.com, then navigates to products page and clicks on the Women category to expand it.

Starting URL: https://www.automationexercise.com

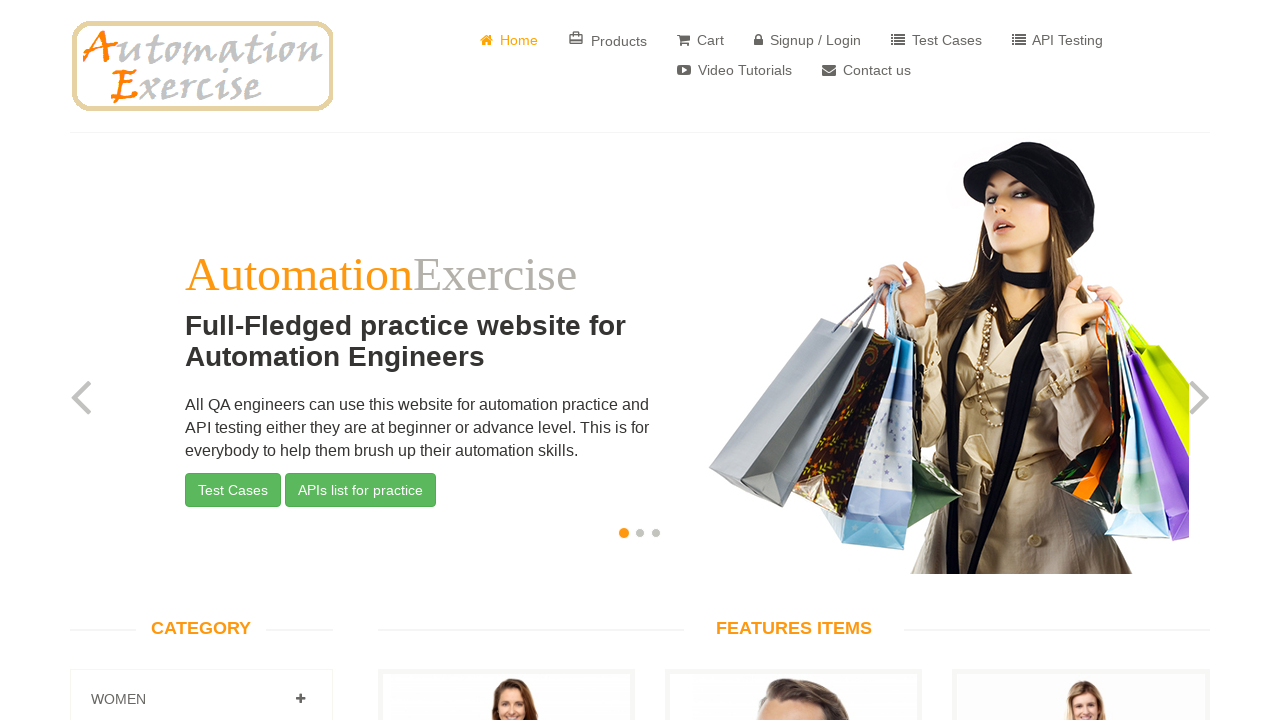

Category heading is visible on left sidebar
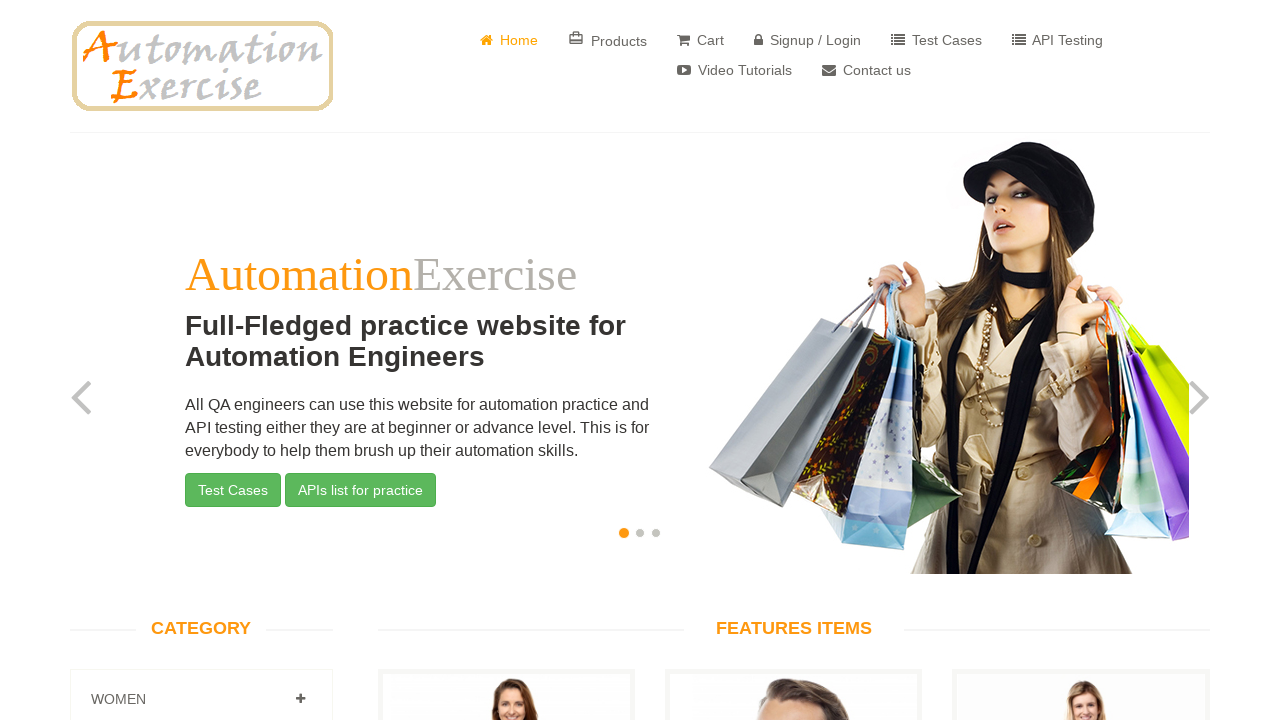

Clicked on Products link at (608, 40) on a[href='/products']
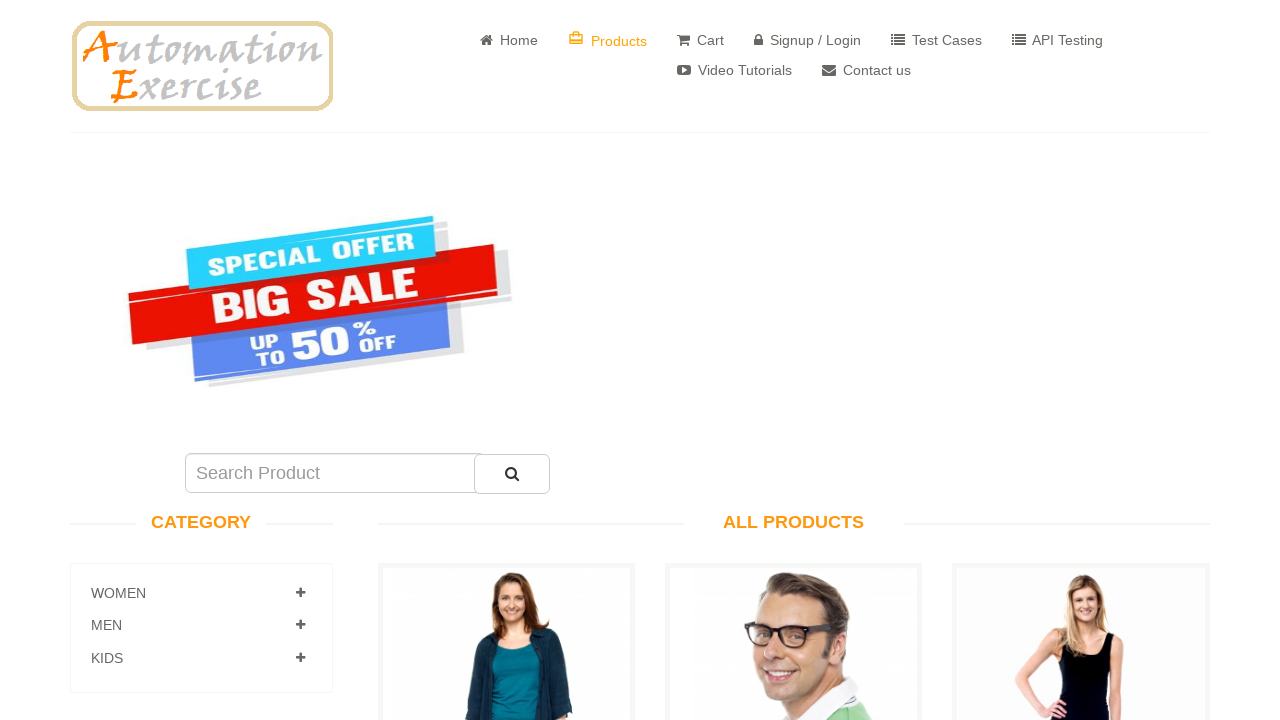

Products page loaded
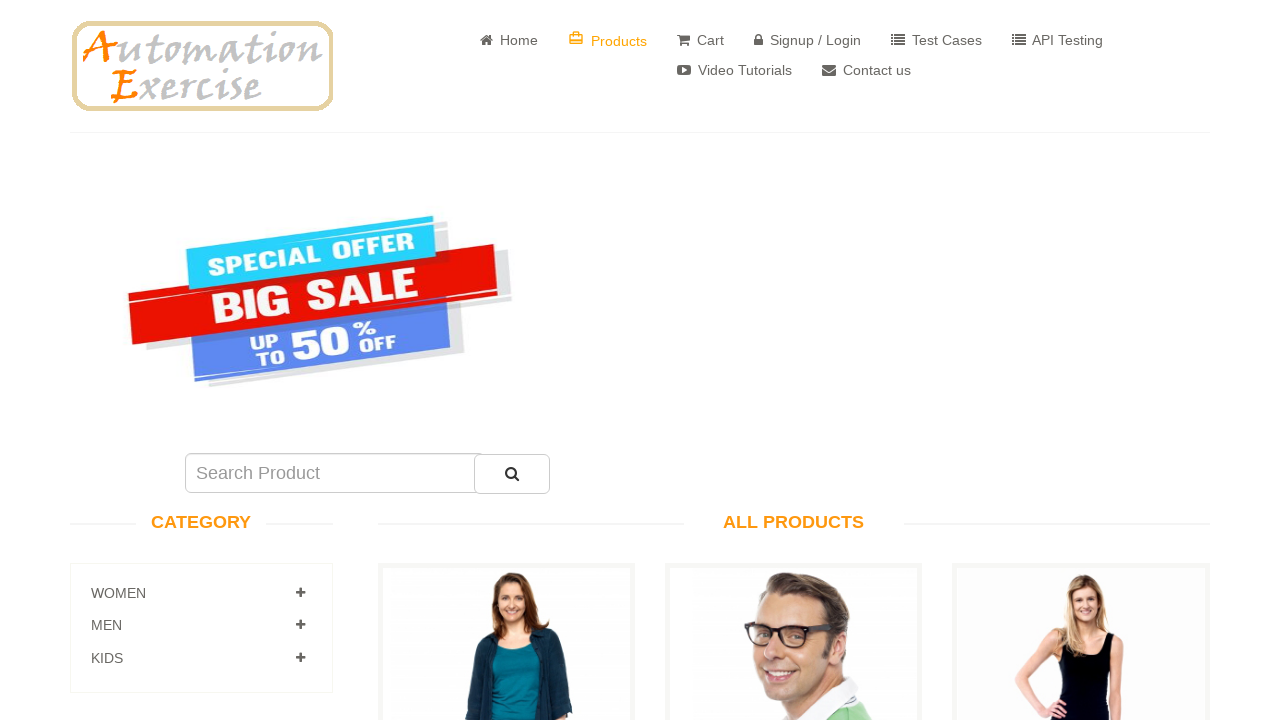

Clicked on Women category to expand it at (300, 593) on a[href='#Women']
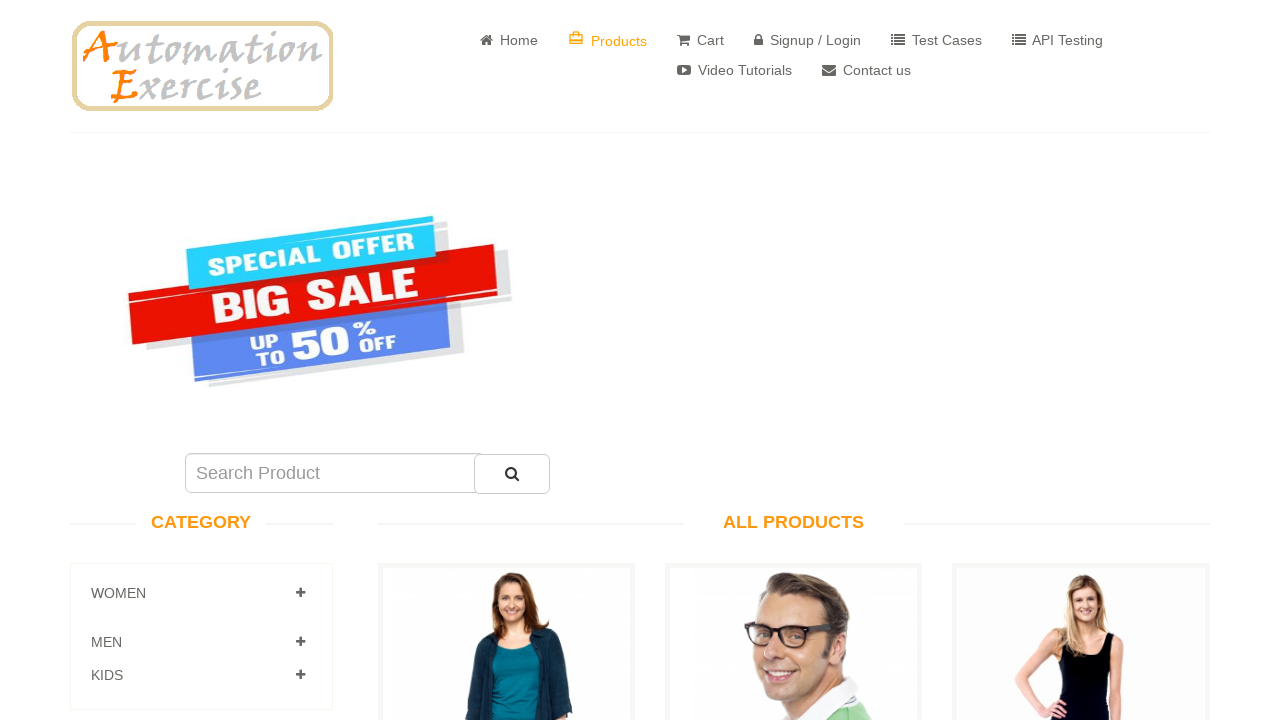

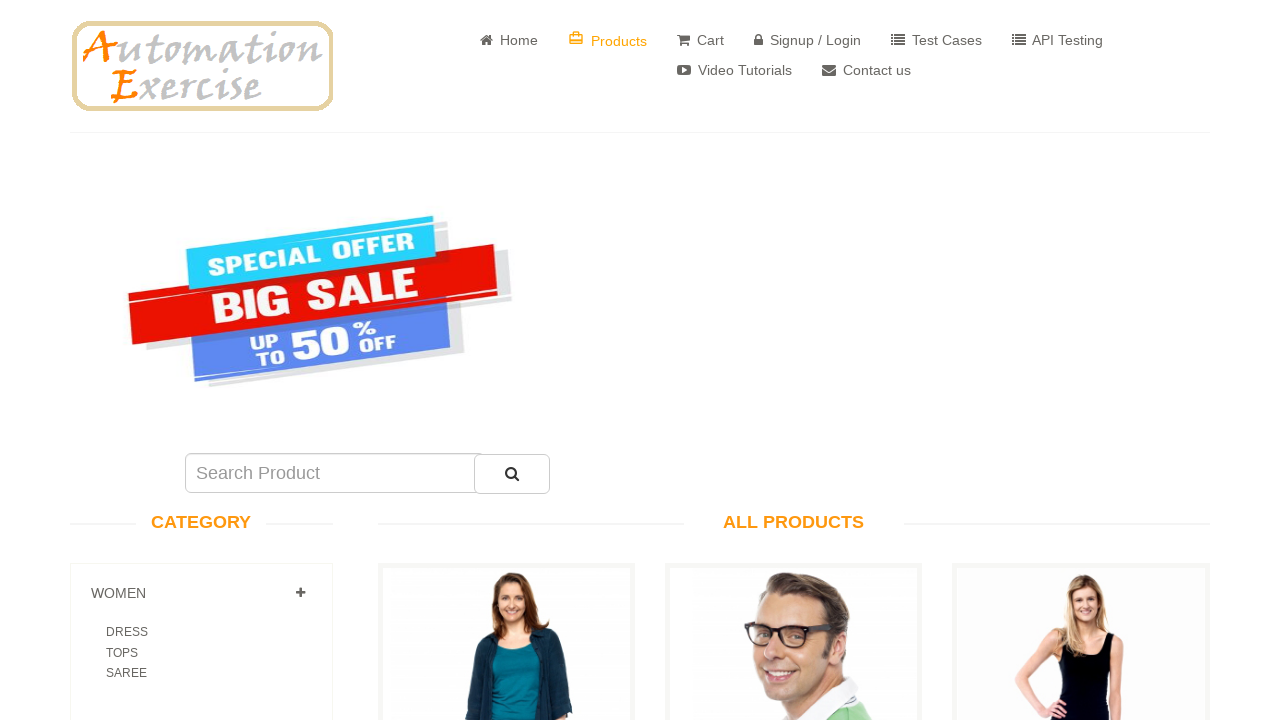